Navigates to an automation practice page and interacts with a web table to verify table structure and read cell data from rows and columns

Starting URL: https://www.rahulshettyacademy.com/AutomationPractice/

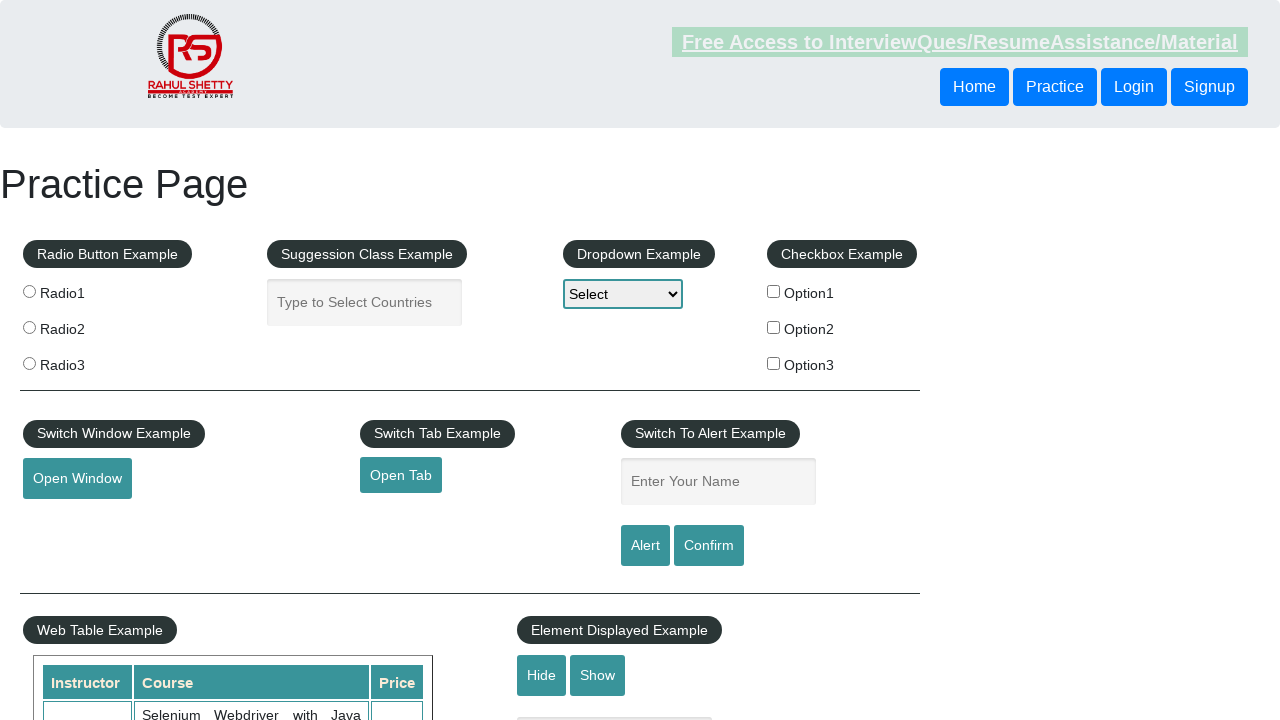

Waited for product table to be visible
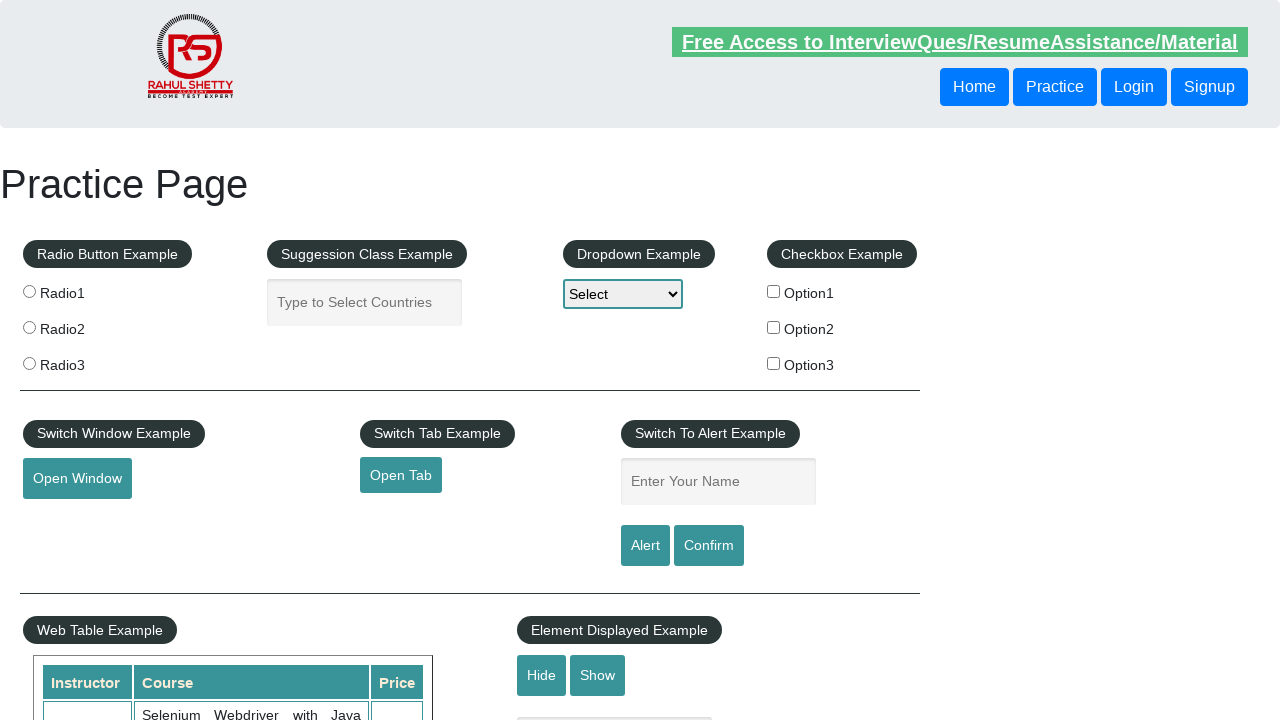

Located product table element
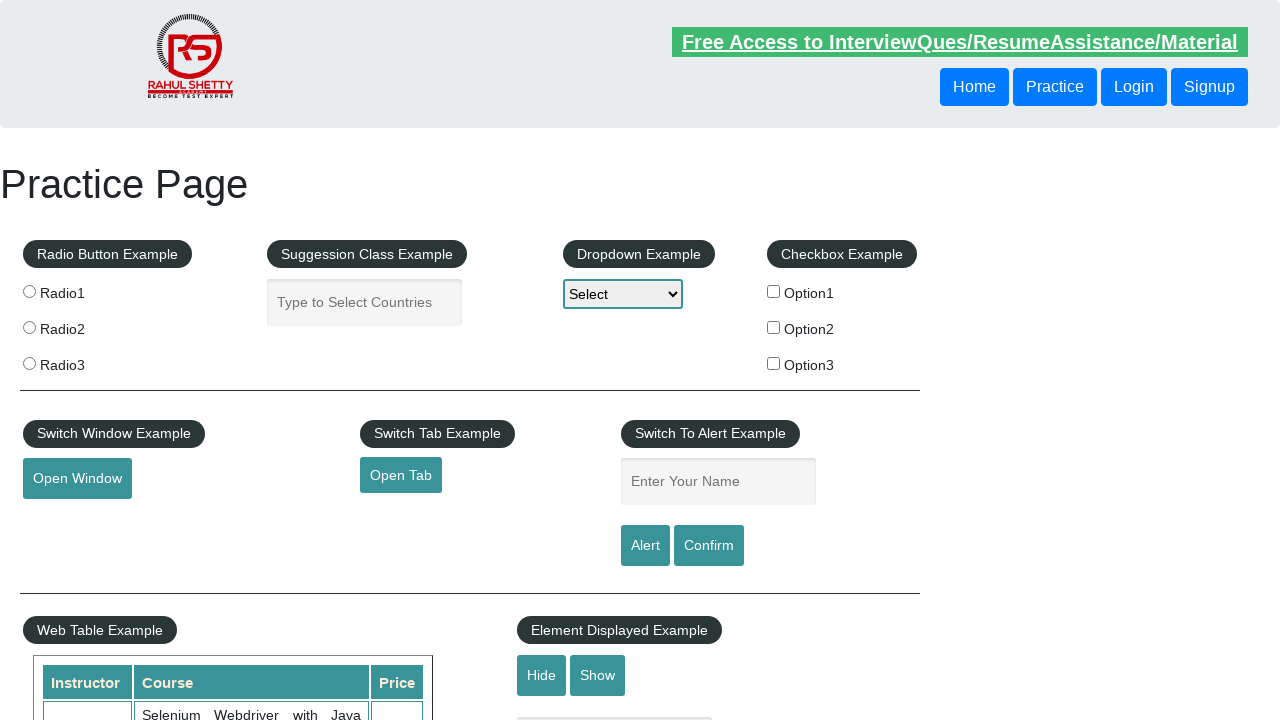

Waited for table rows to be available
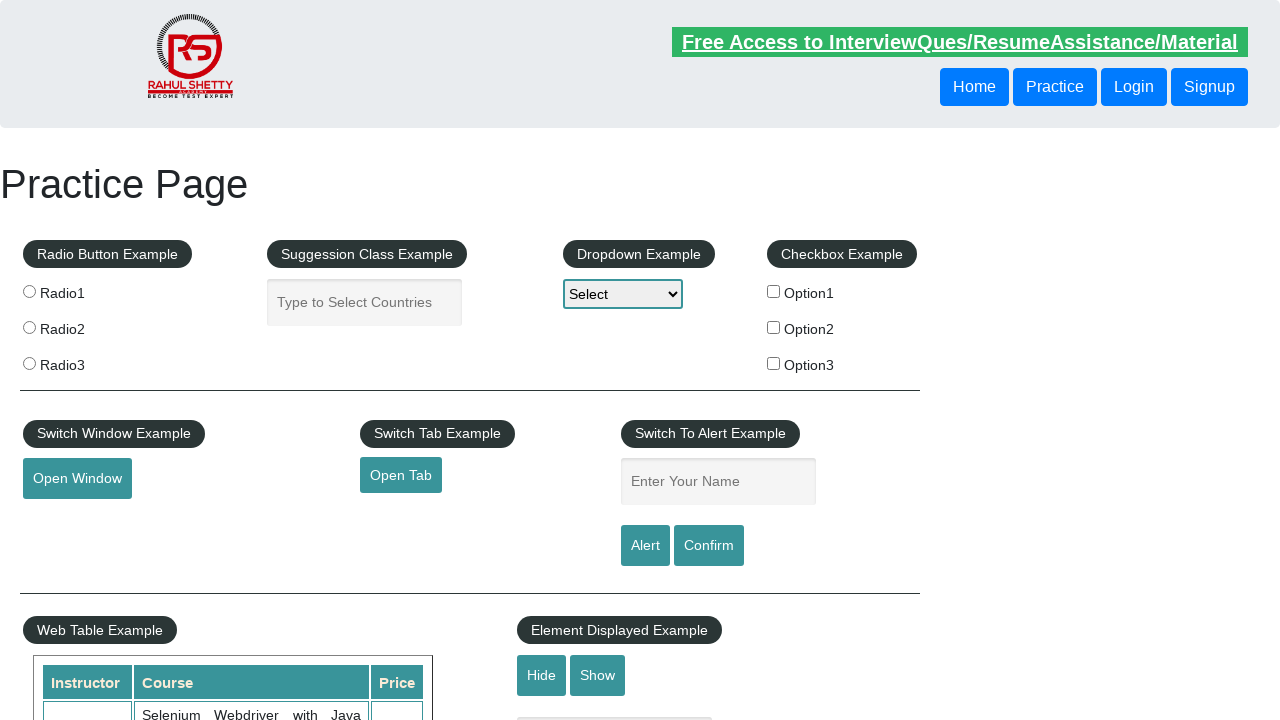

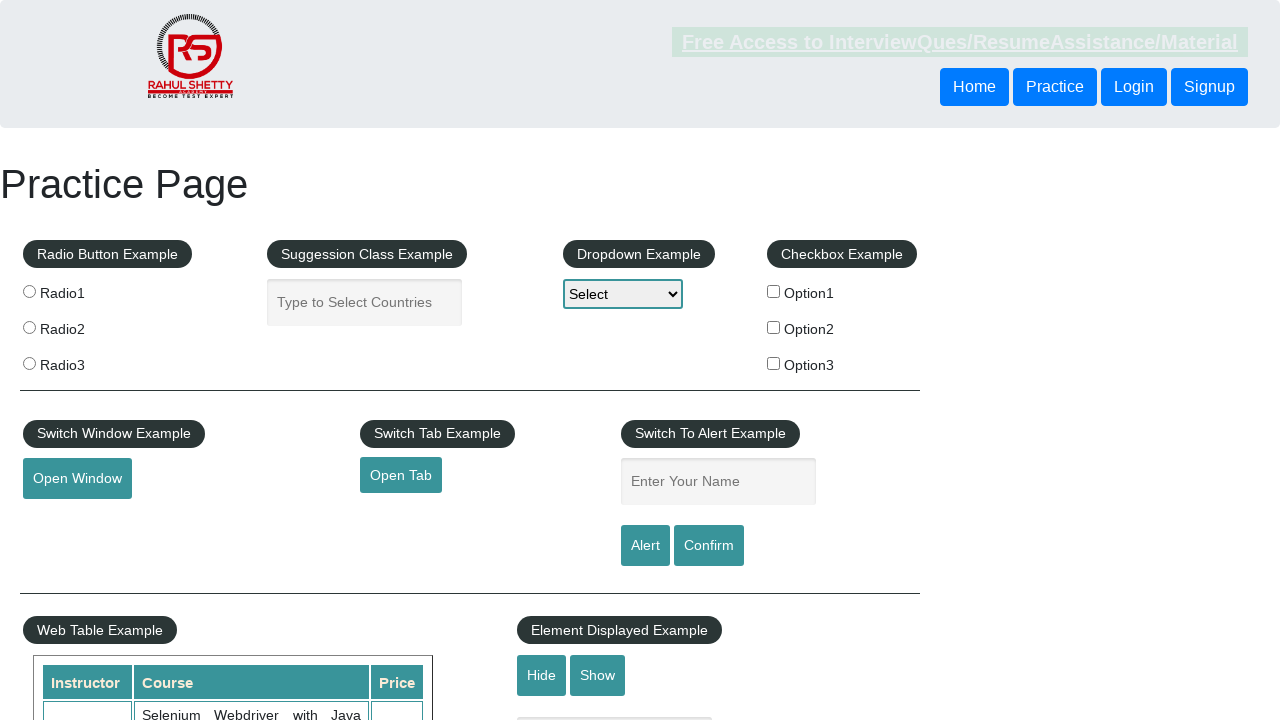